Tests selecting an option from a dropdown by visible text label, selecting 'Apple' from a fruits dropdown

Starting URL: https://letcode.in/dropdowns

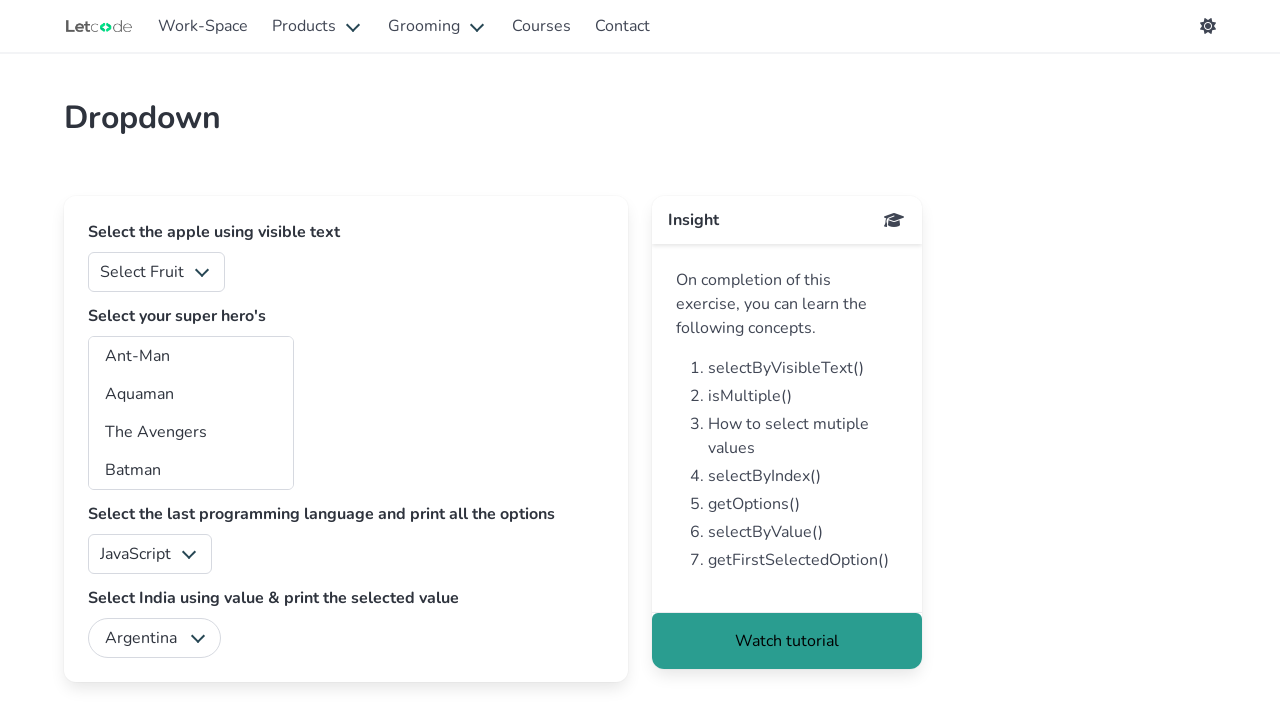

Navigated to dropdowns page
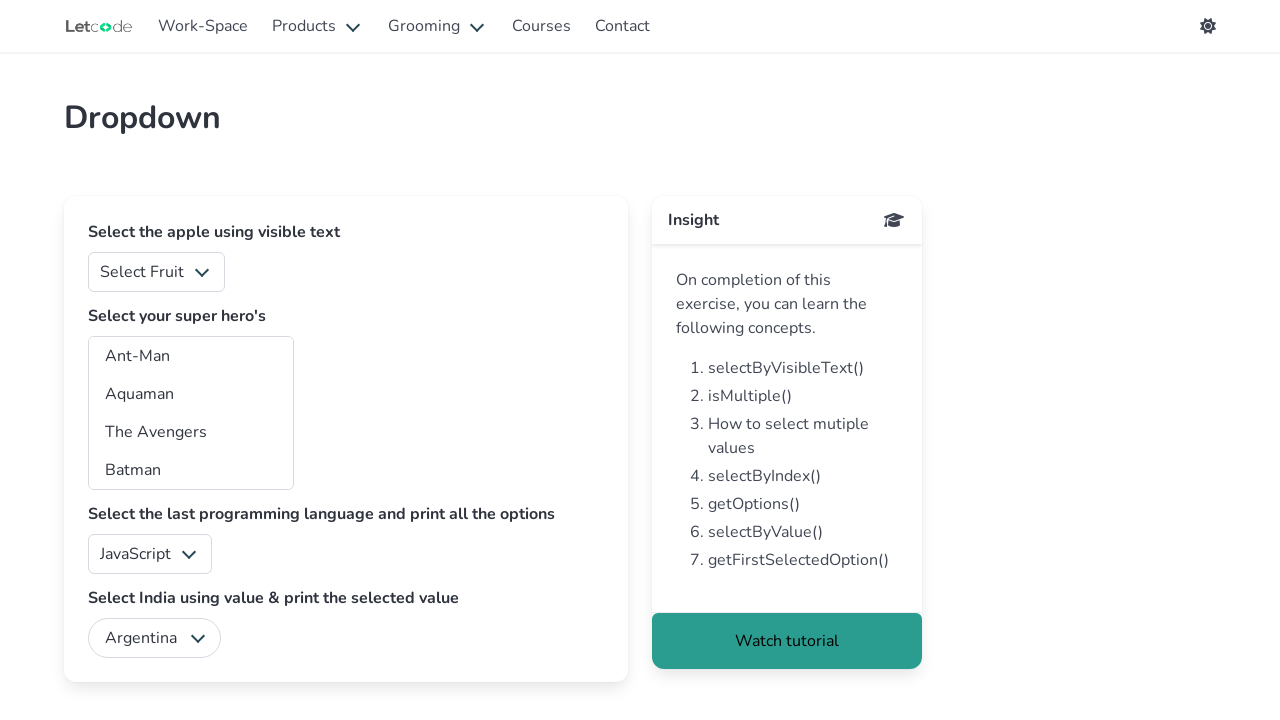

Selected 'Apple' from the fruits dropdown by visible text on #fruits
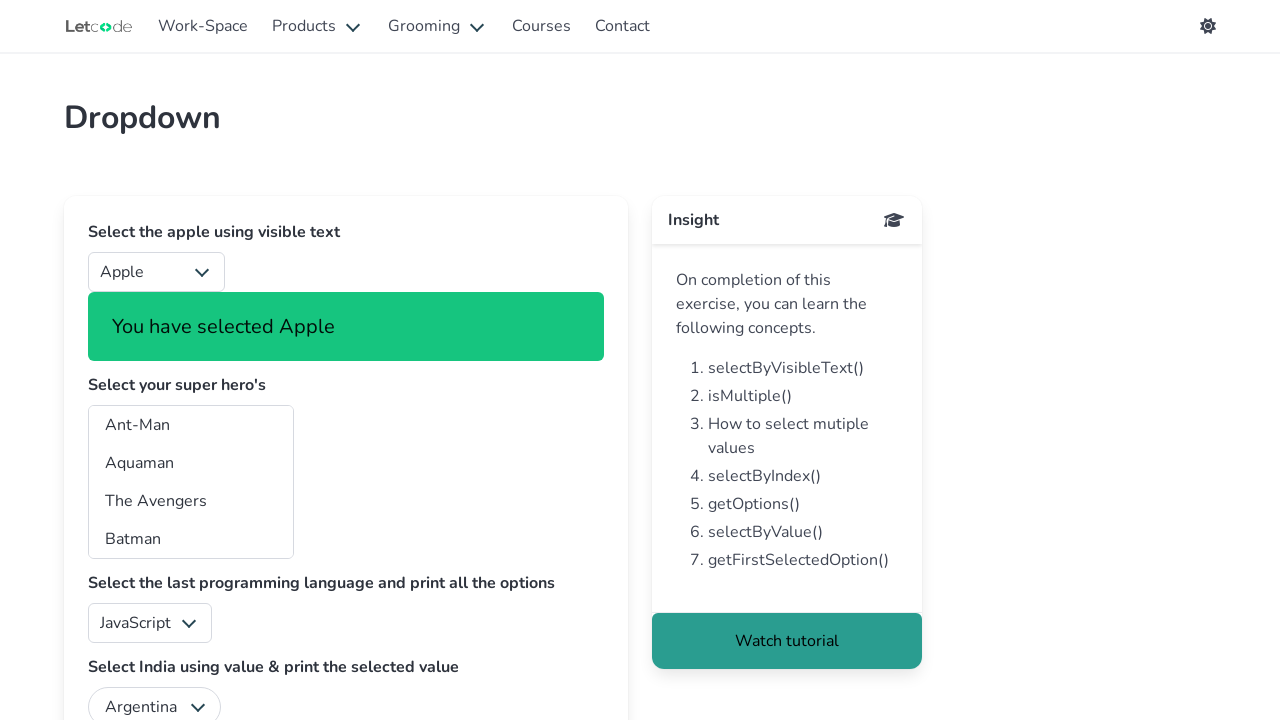

Verified that Apple was successfully selected in the dropdown
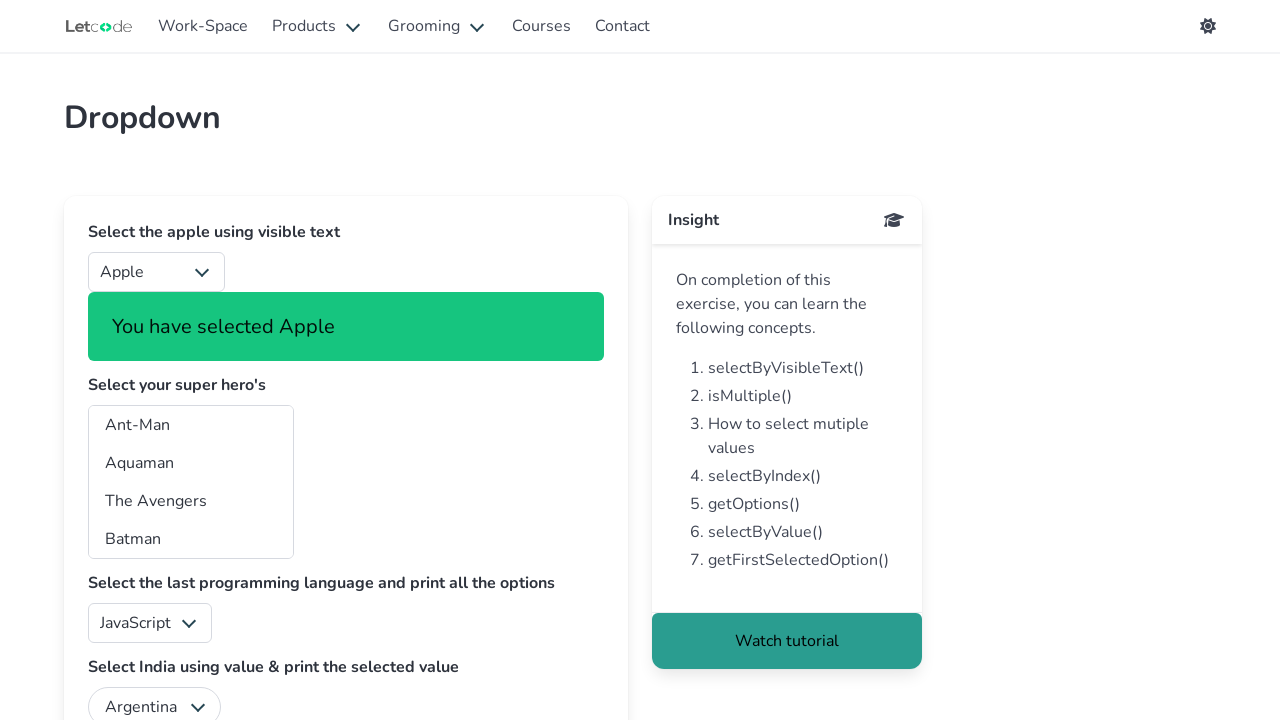

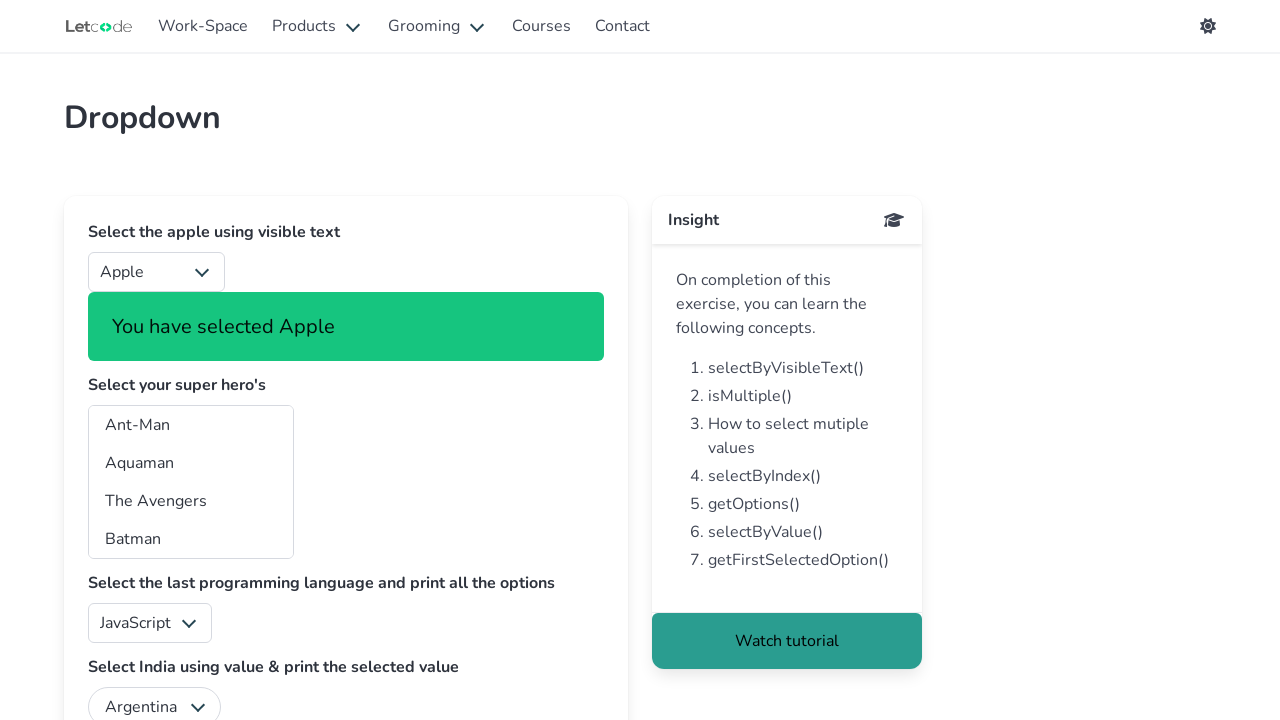